Navigates to a Polish e-commerce website and waits for the category menu items to load, verifying the presence of the department menu structure

Starting URL: https://www.morele.net/

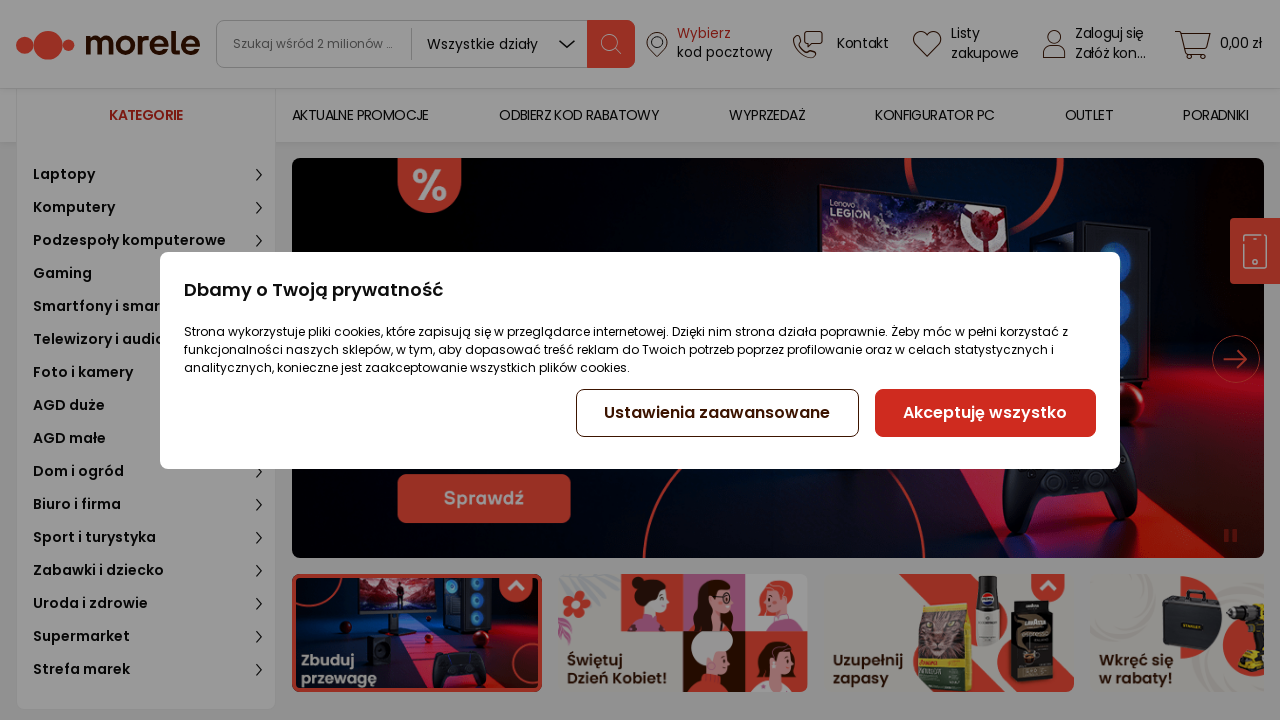

Waited for category menu items to load in department menu structure
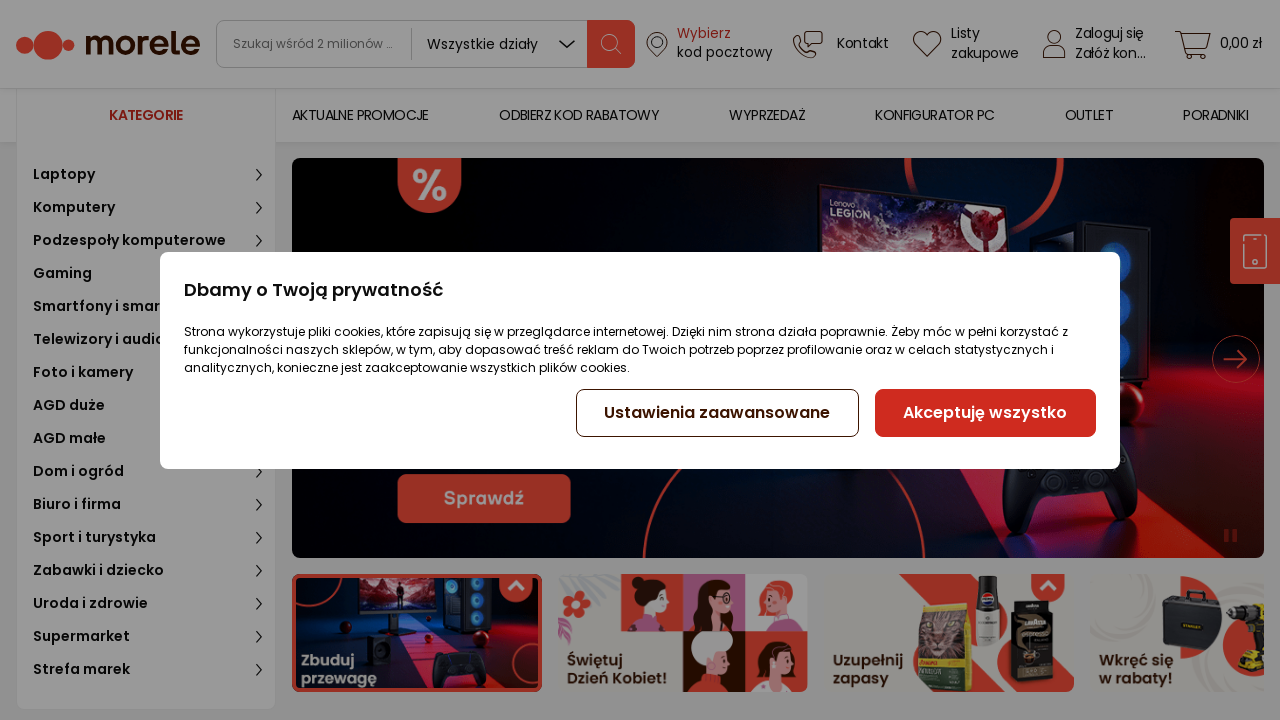

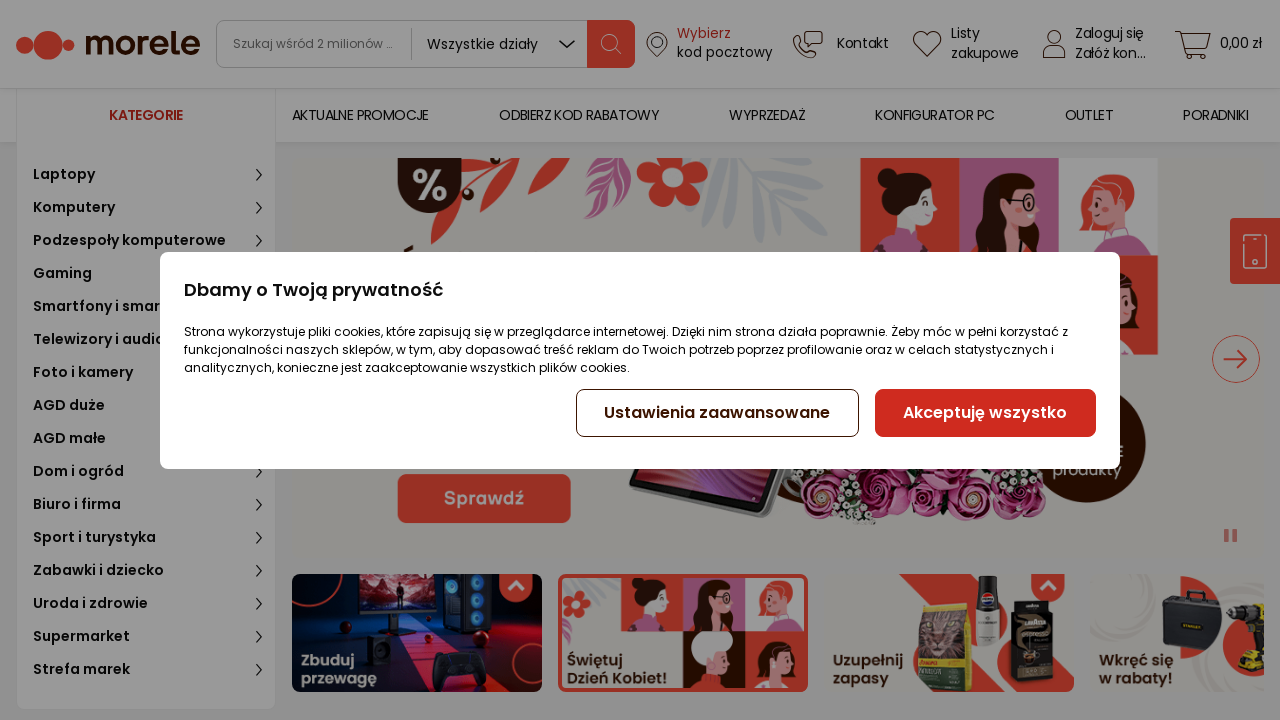